Tests that clicking the Standard Suite button navigates to the correct room details page.

Starting URL: https://ancabota09.wixsite.com/intern

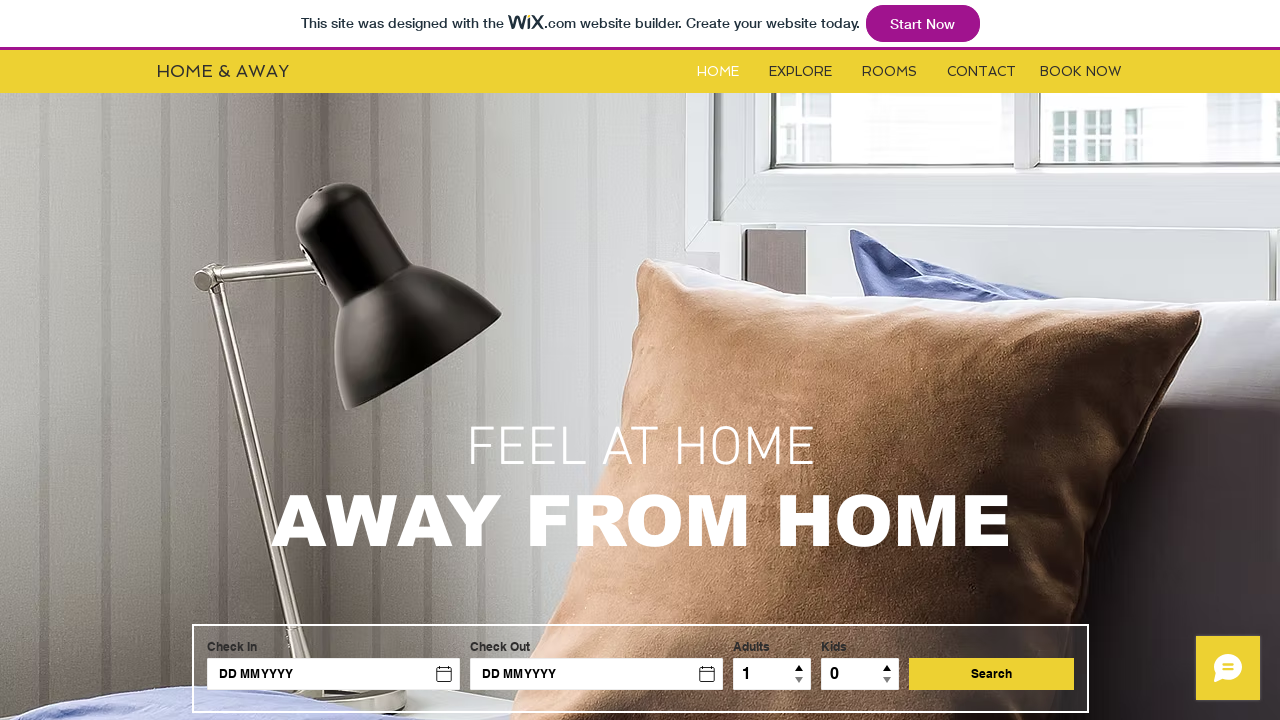

Clicked on the Rooms button at (890, 72) on #i6kl732v2label
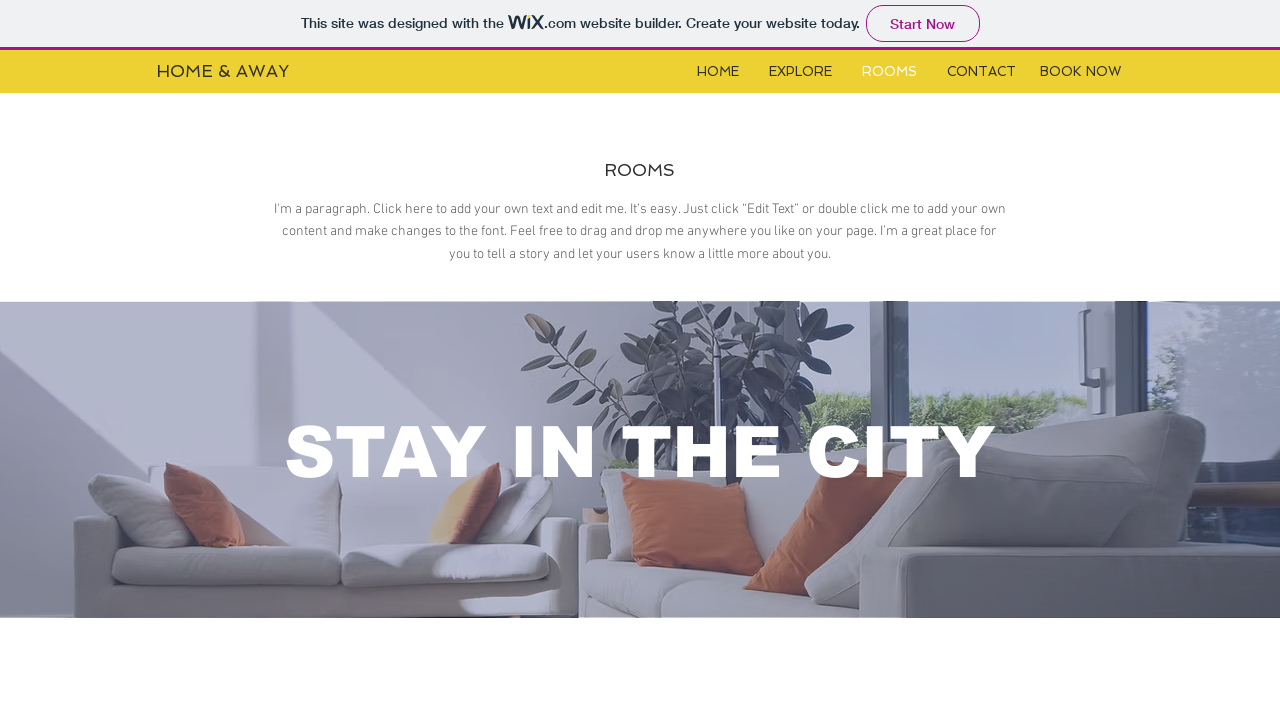

Waited for iframe to be present
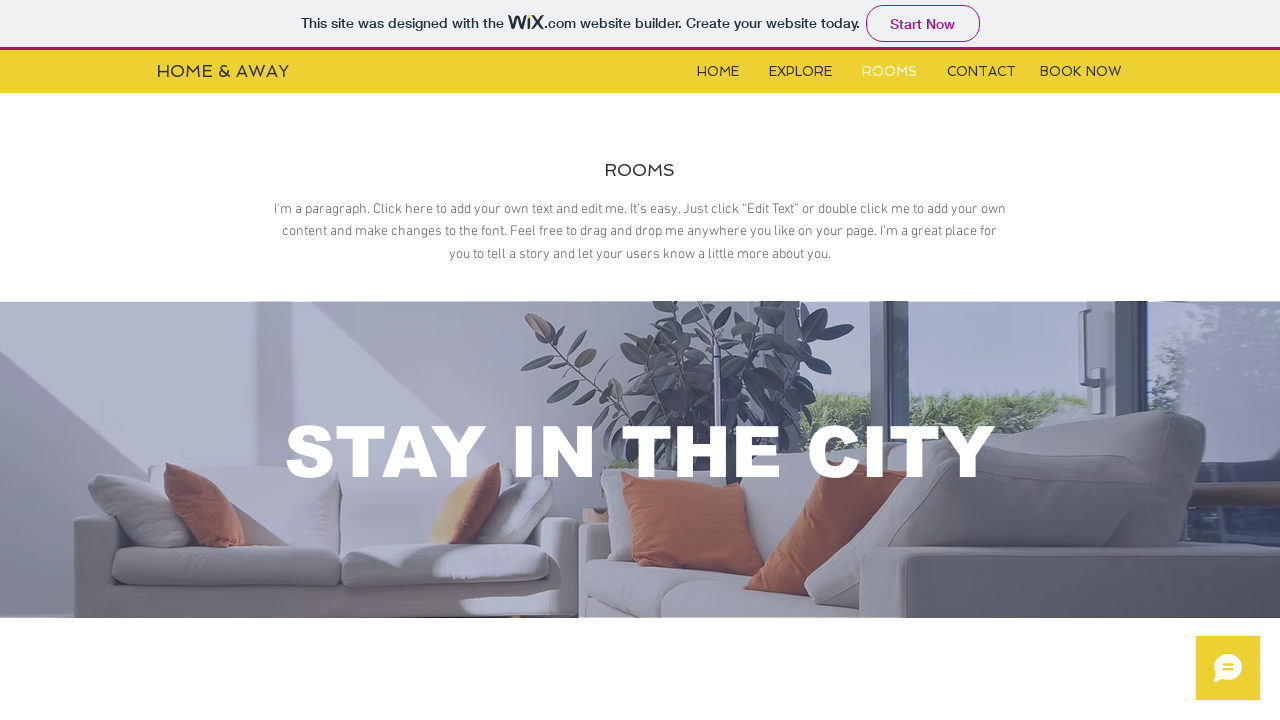

Switched to iframe content frame
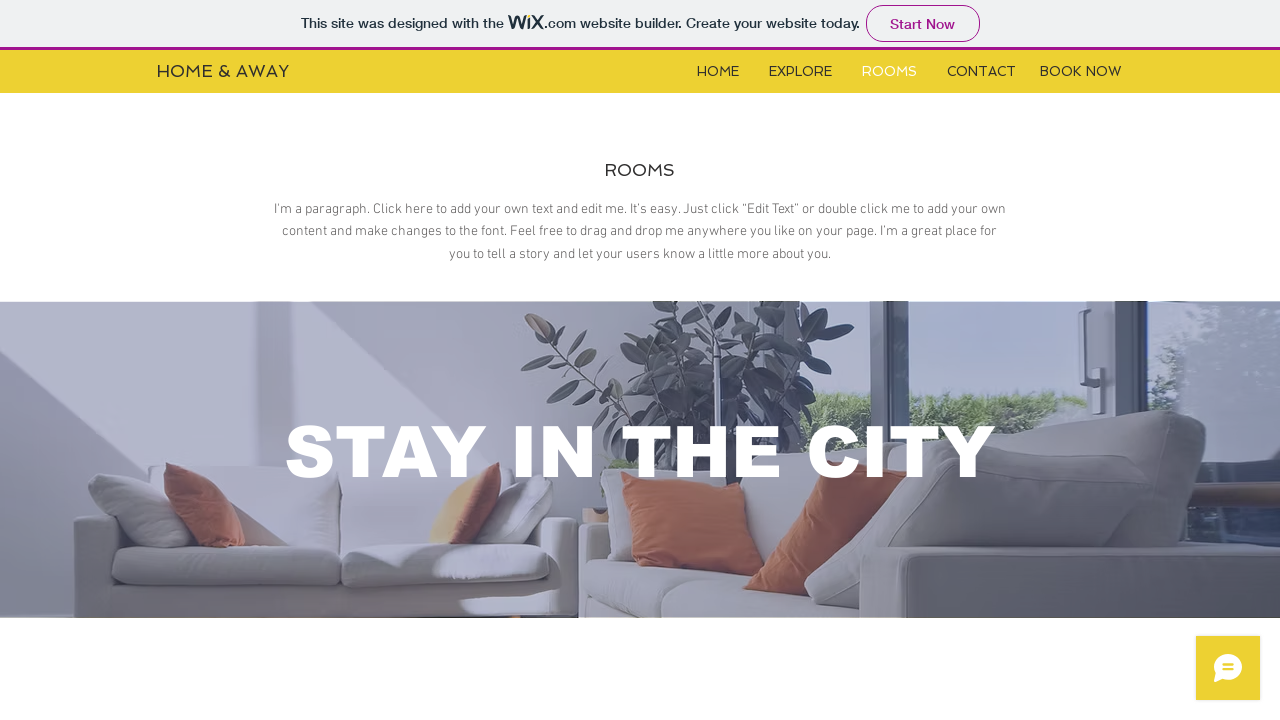

Waited for Standard Suite button to be present
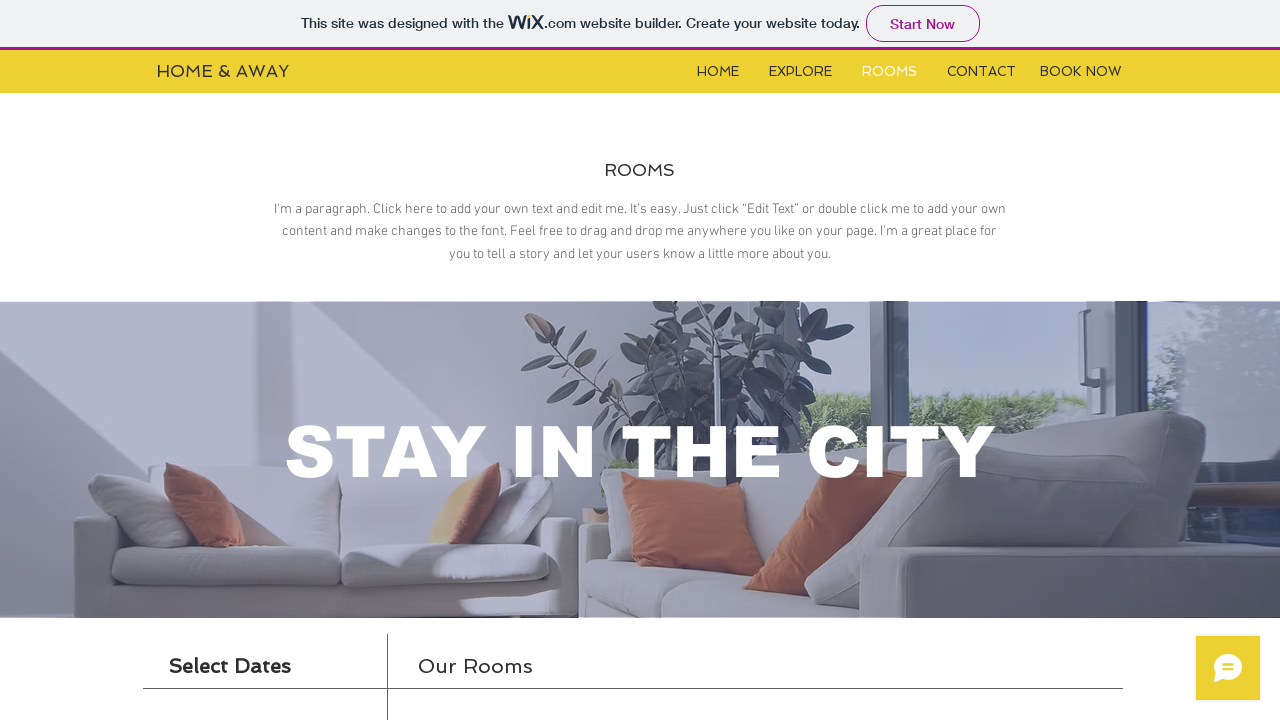

Clicked the Standard Suite button
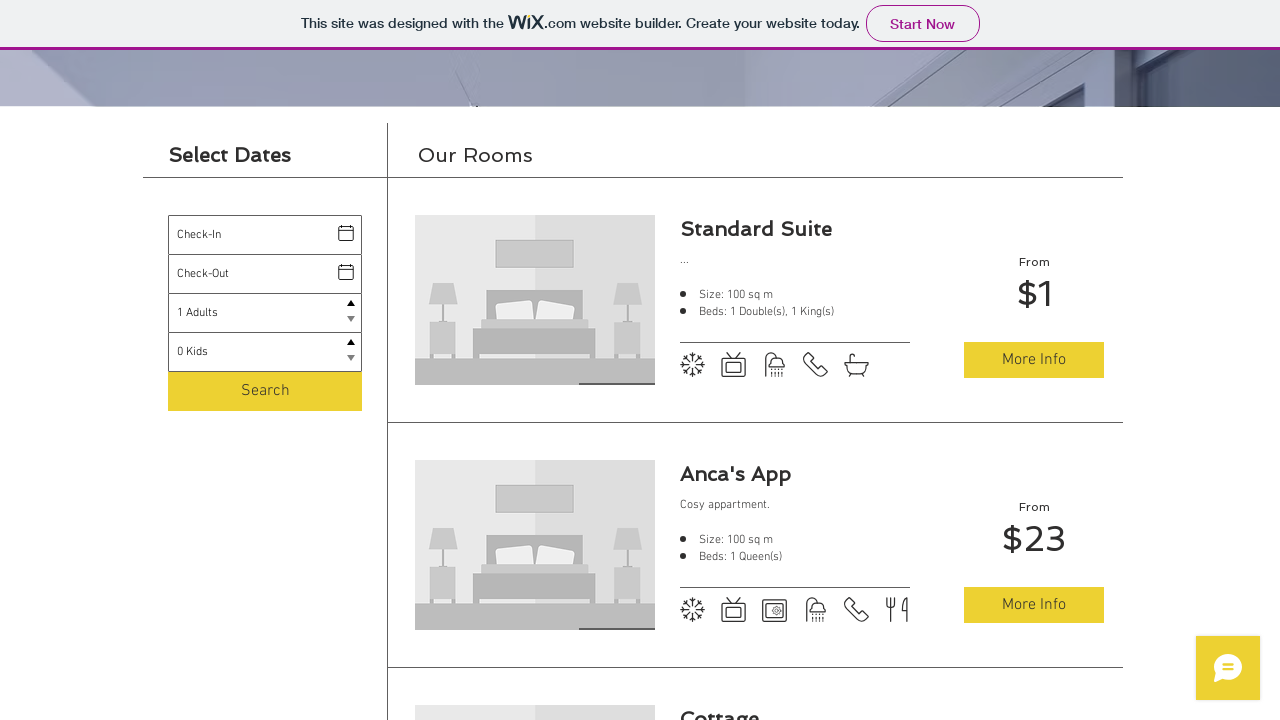

Successfully navigated to Standard Suite room details page
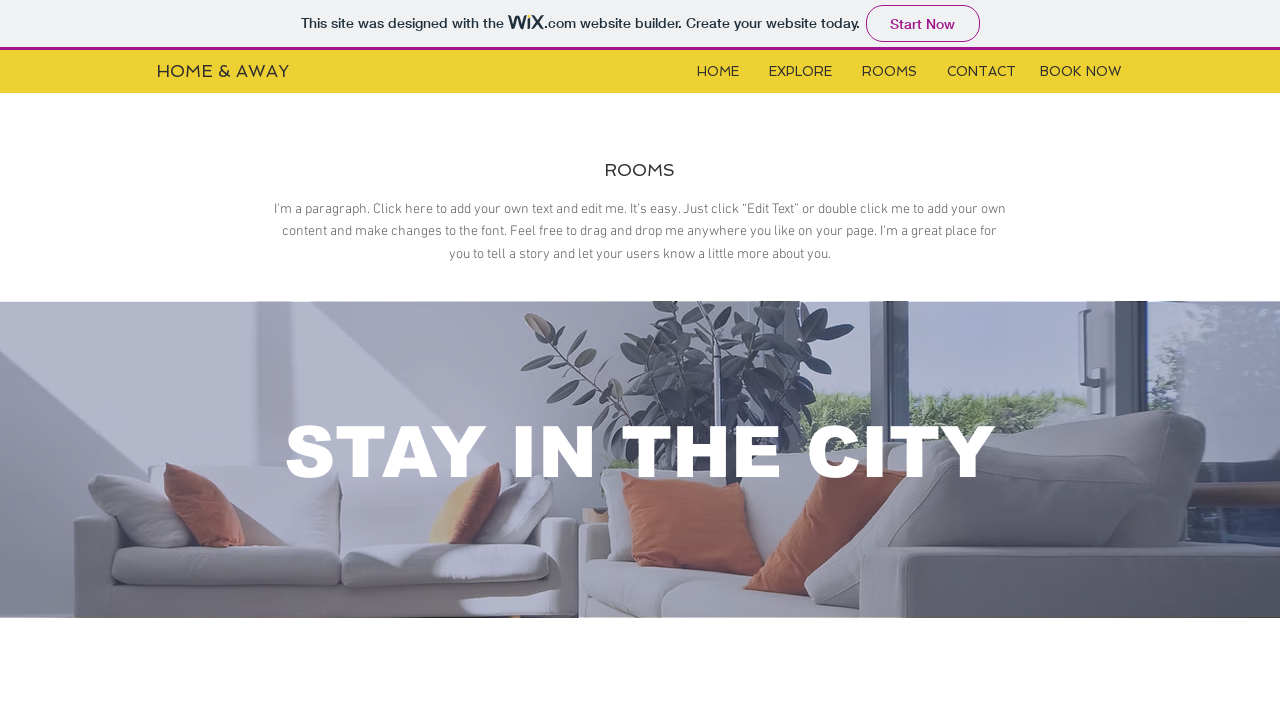

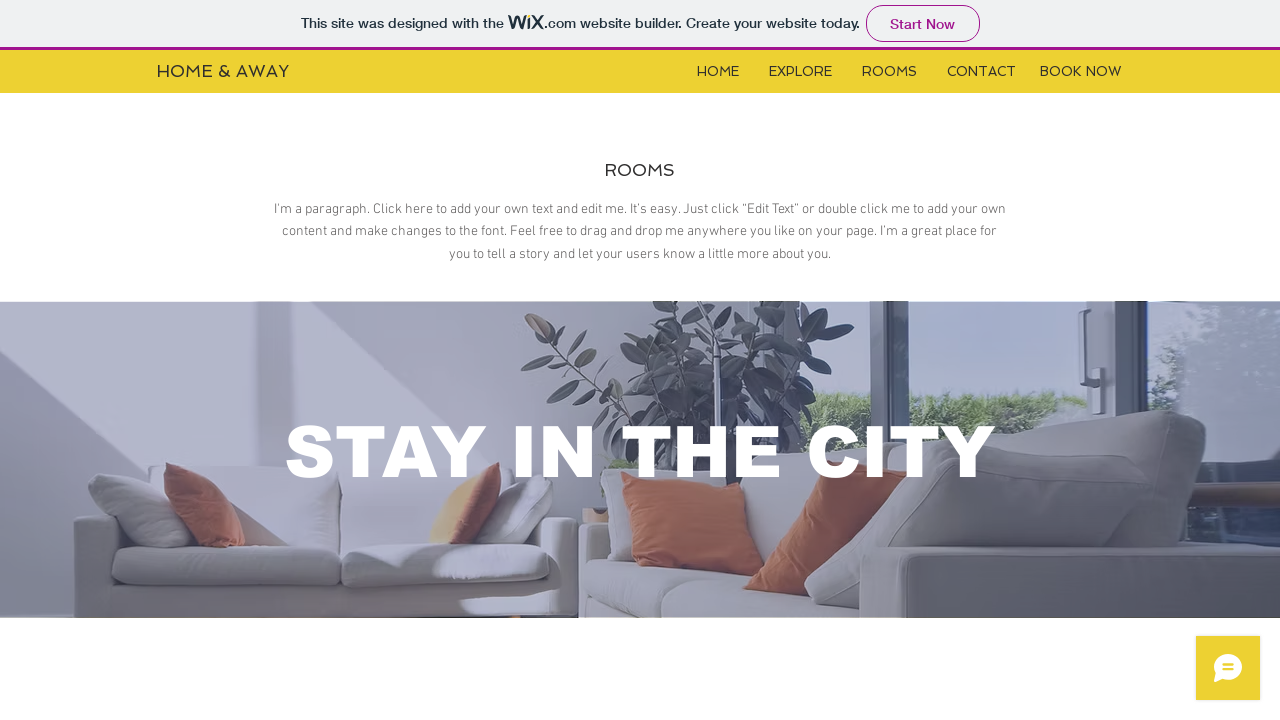